Tests the name generator website by entering a count of names to generate and clicking the submit button to generate random names

Starting URL: https://www.name-generator.org.uk/quick/

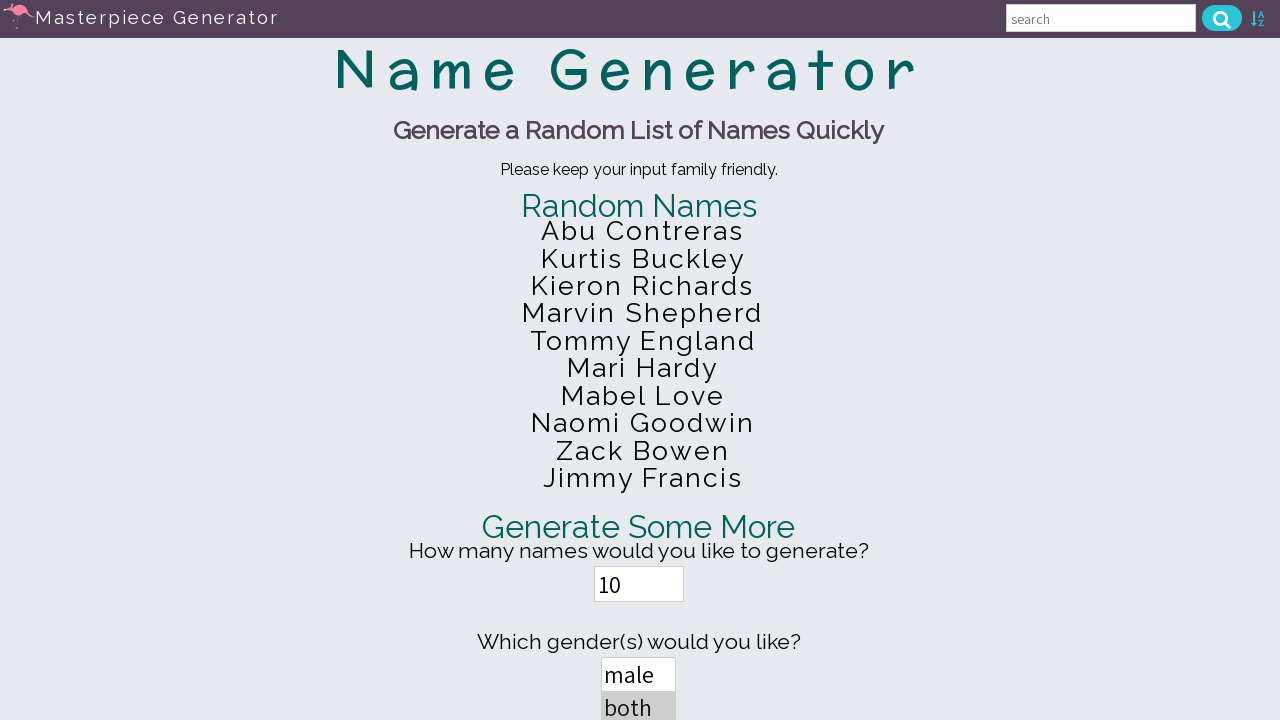

Filled count field with '100' to generate 100 names on input[name='count']
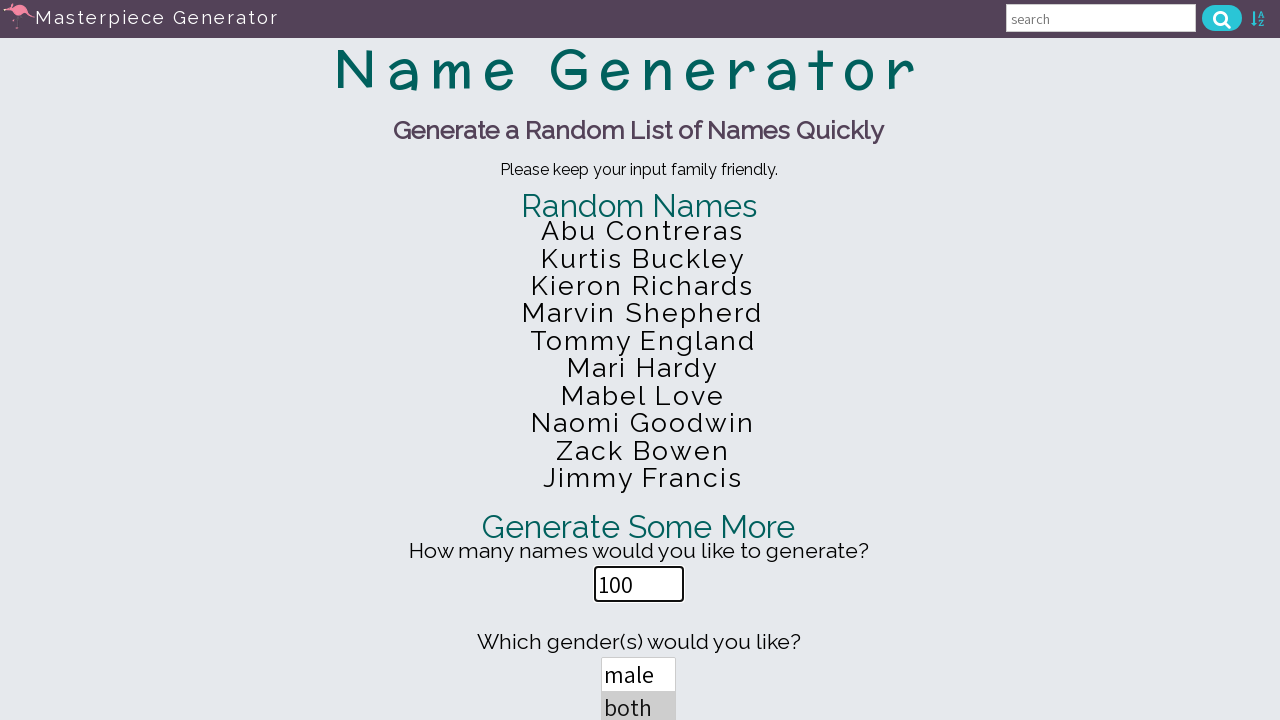

Clicked submit button to generate names at (640, 361) on input[value='Write me some names']
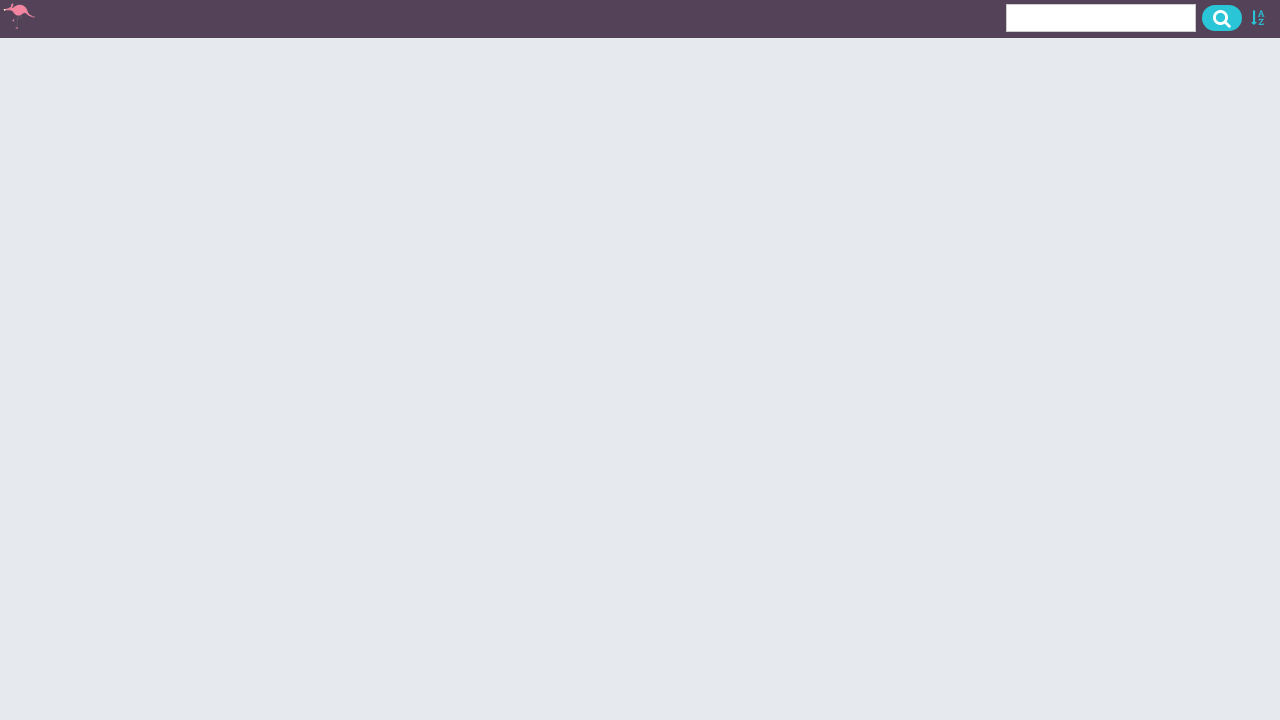

Generated names loaded and displayed on page
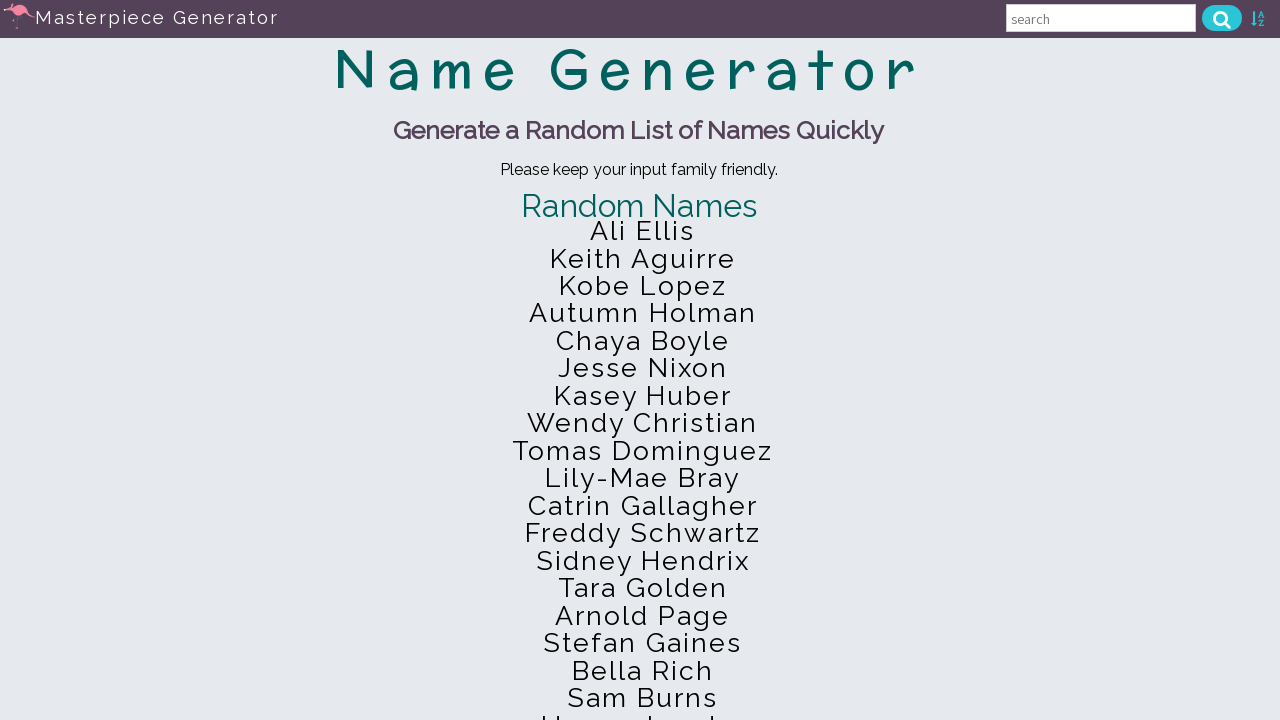

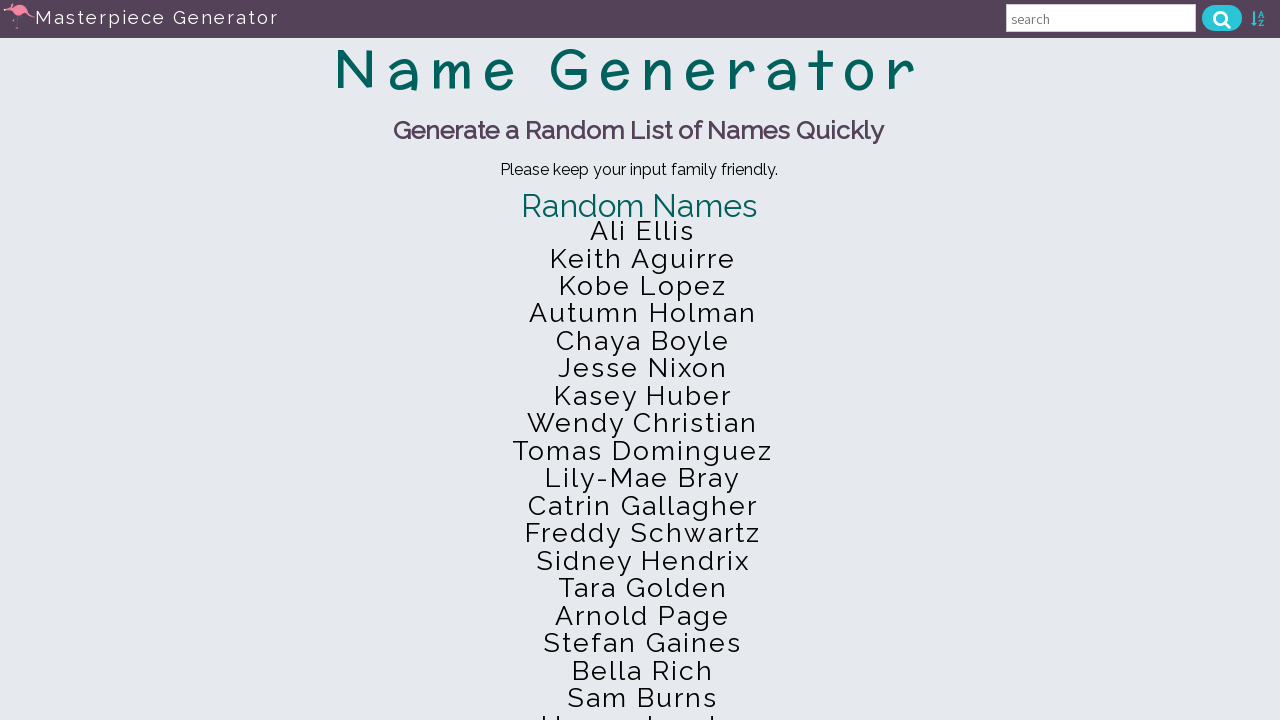